Waits for a price of 100 to appear, clicks the book button, solves a mathematical problem based on a displayed value, and submits the answer

Starting URL: https://suninjuly.github.io/explicit_wait2.html

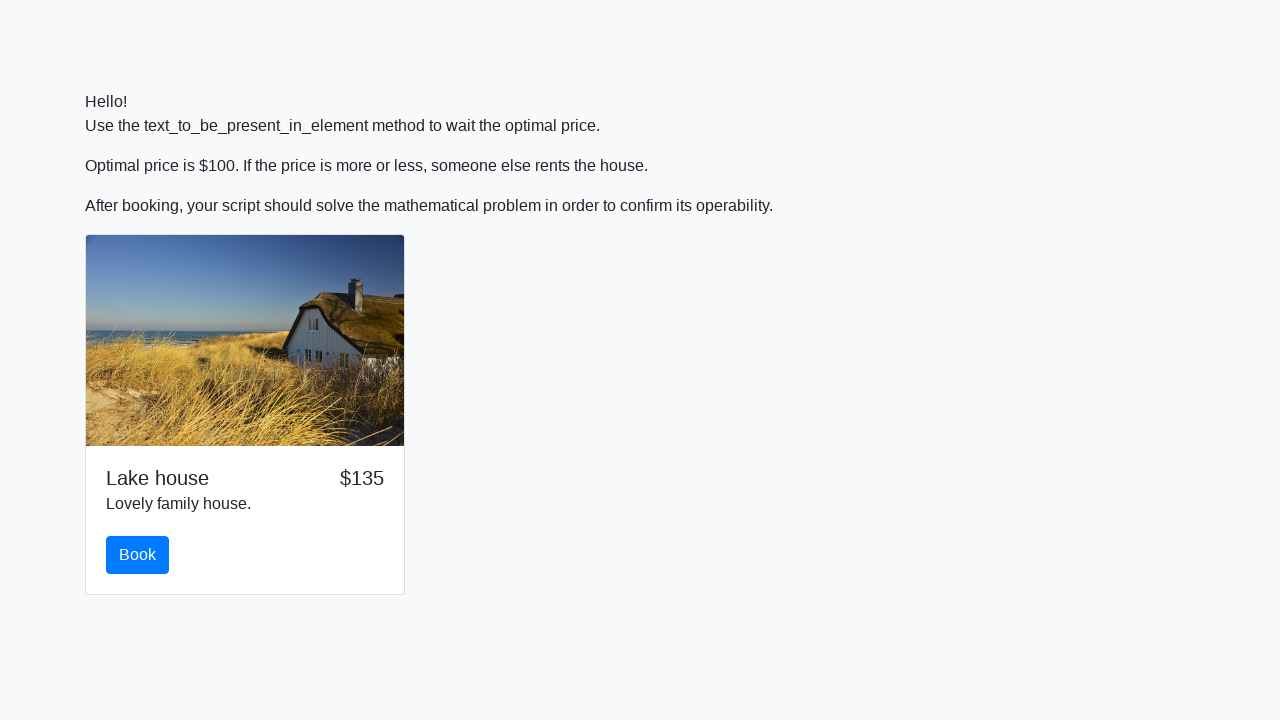

Waited for price to reach 100
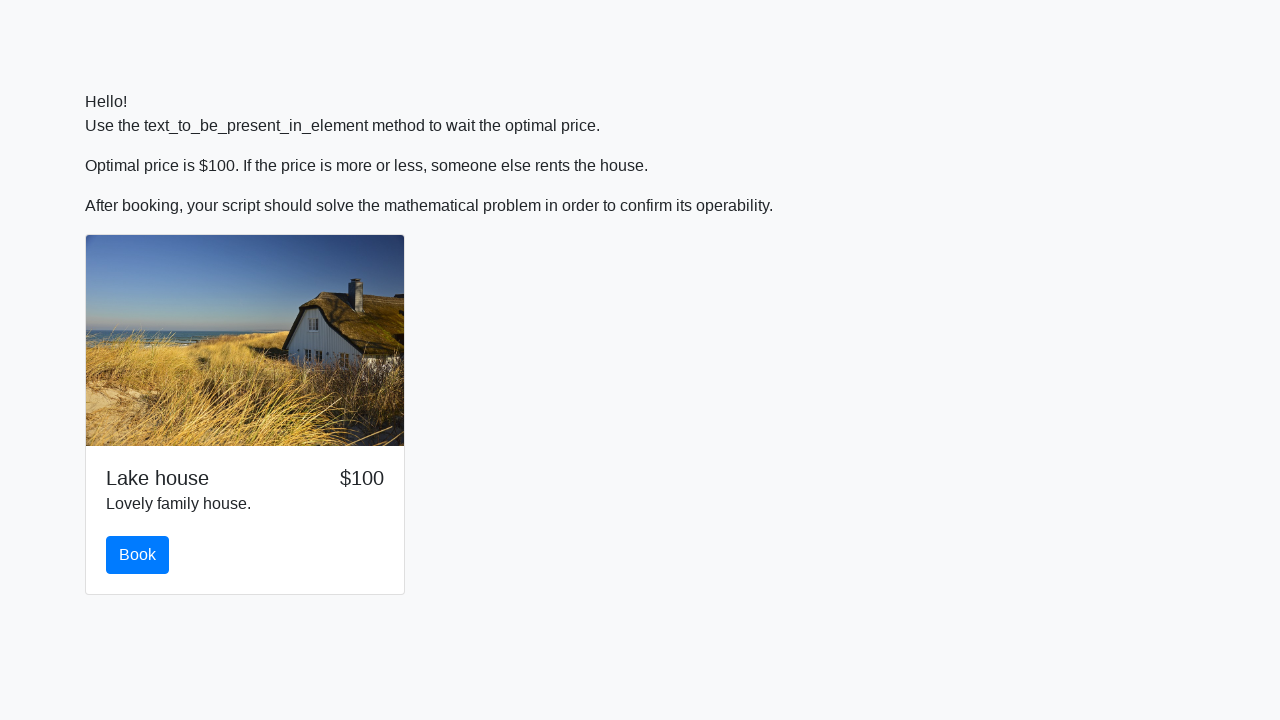

Clicked the book button at (138, 555) on #book
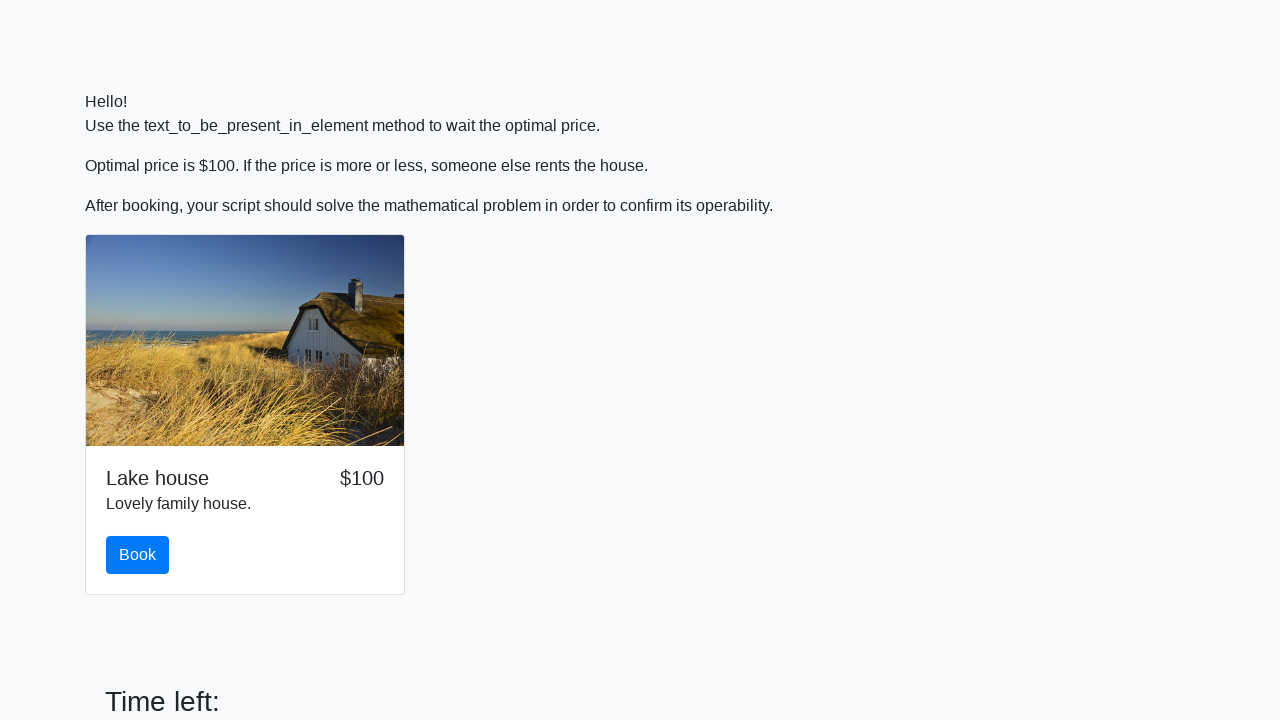

Retrieved input value: 287
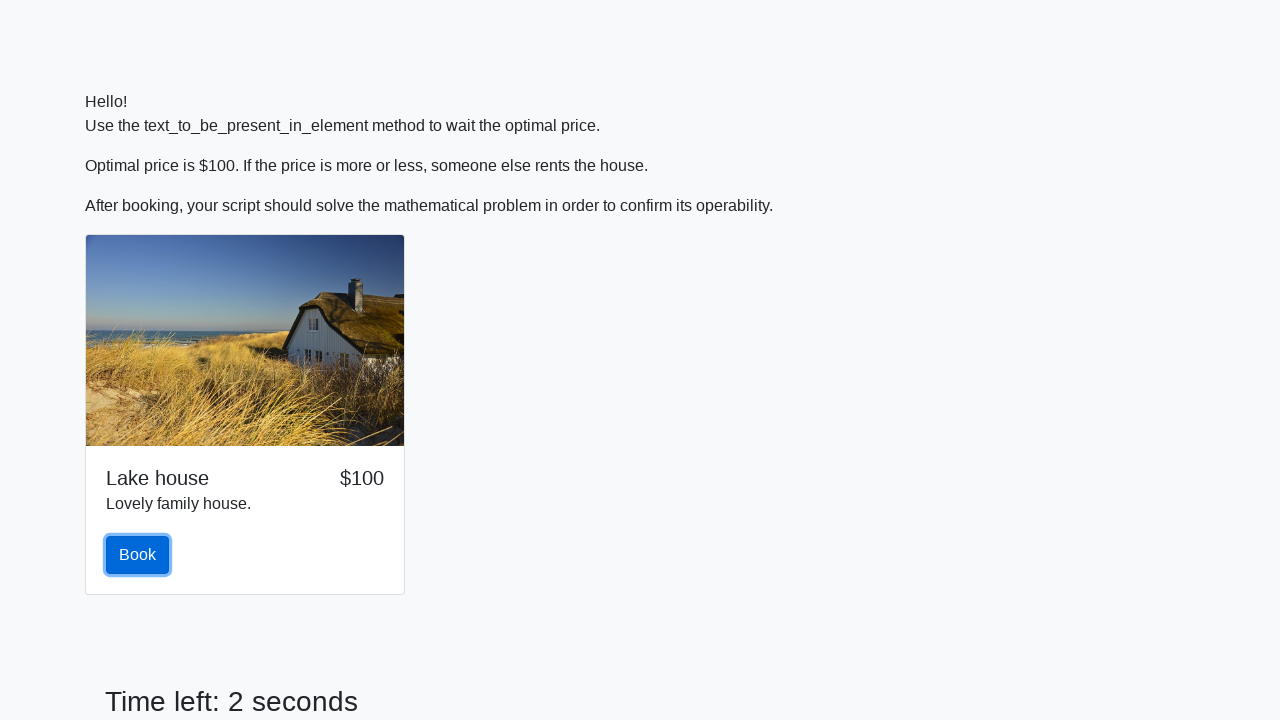

Calculated answer using mathematical formula: 2.3772556776007496
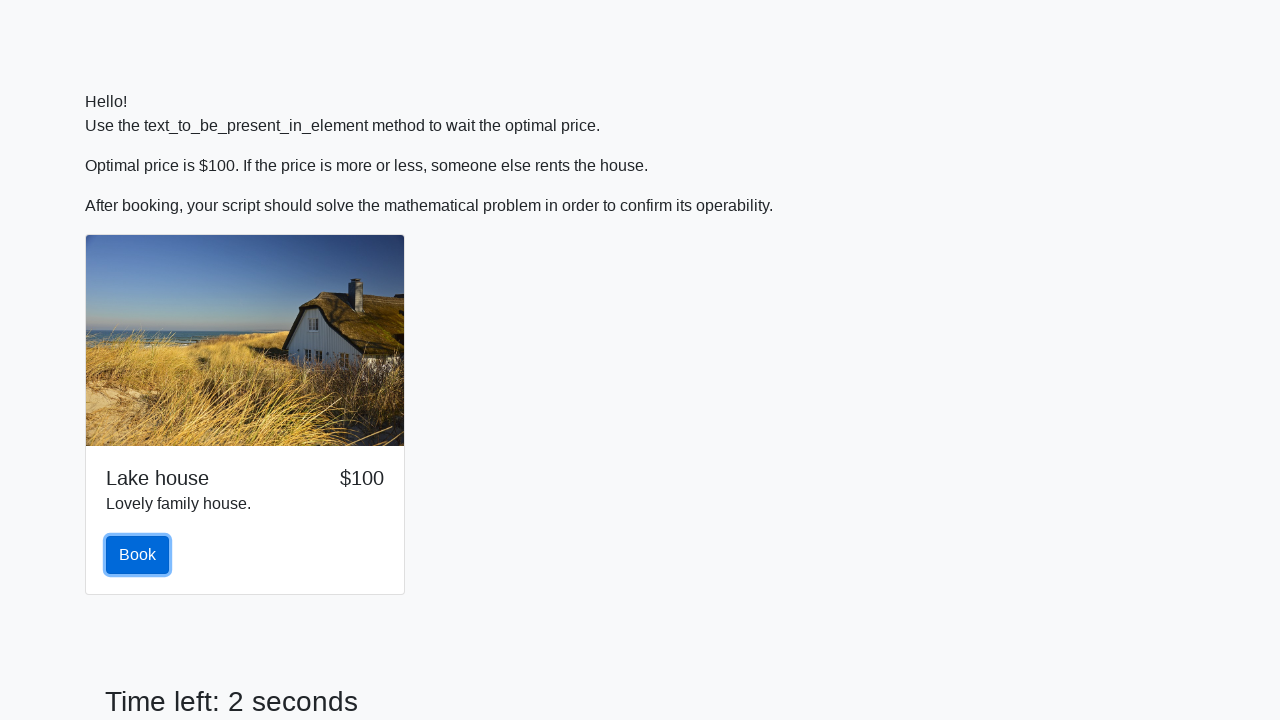

Filled form field with calculated answer: 2.3772556776007496 on .form-control
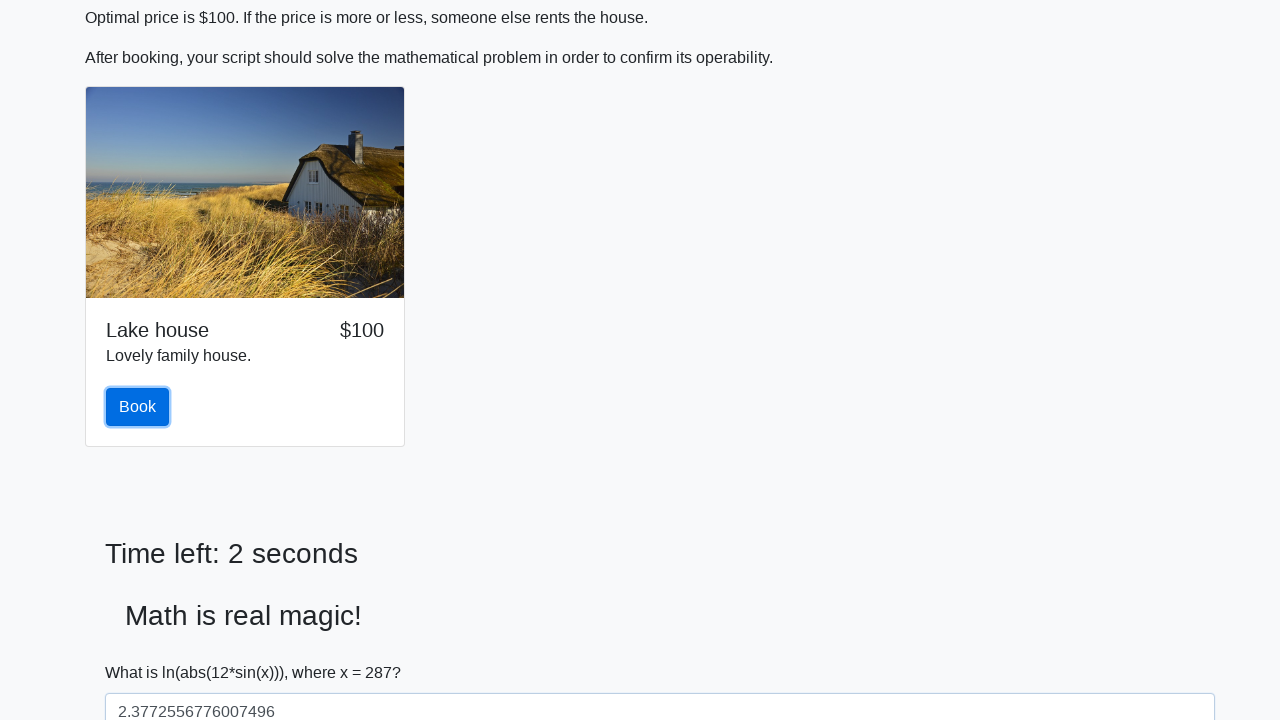

Submitted the form at (143, 651) on button:text('Submit')
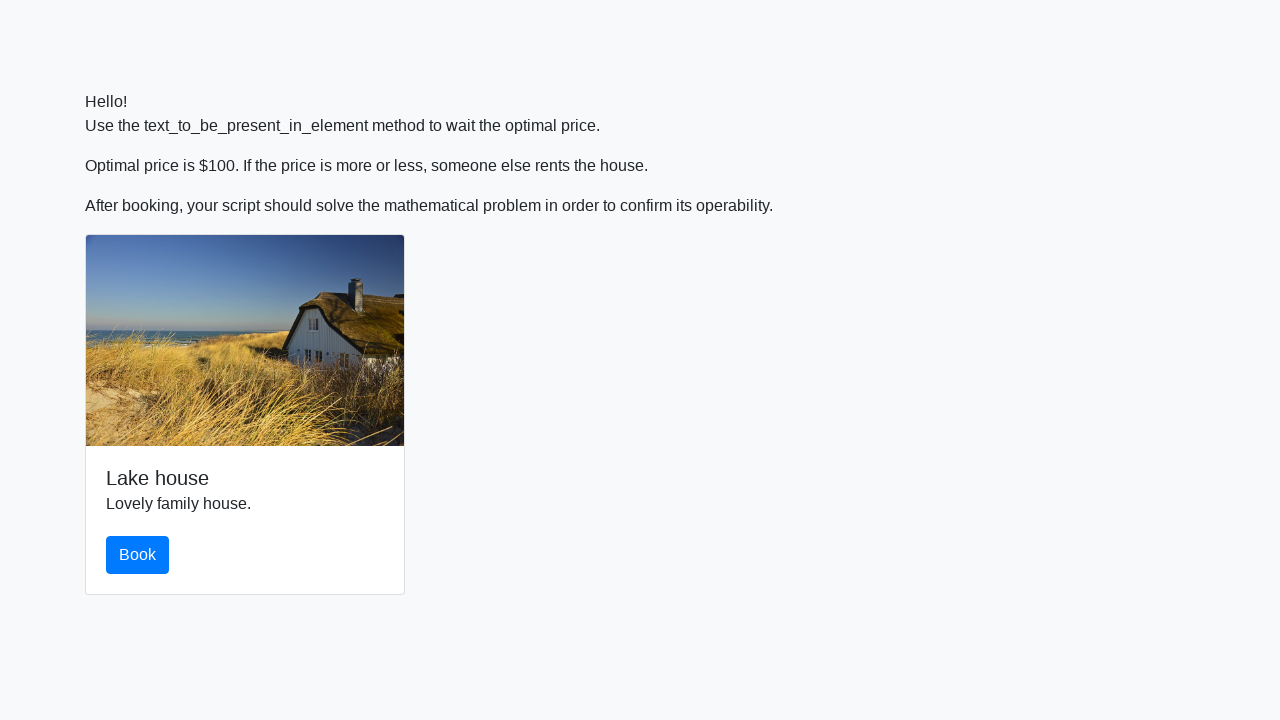

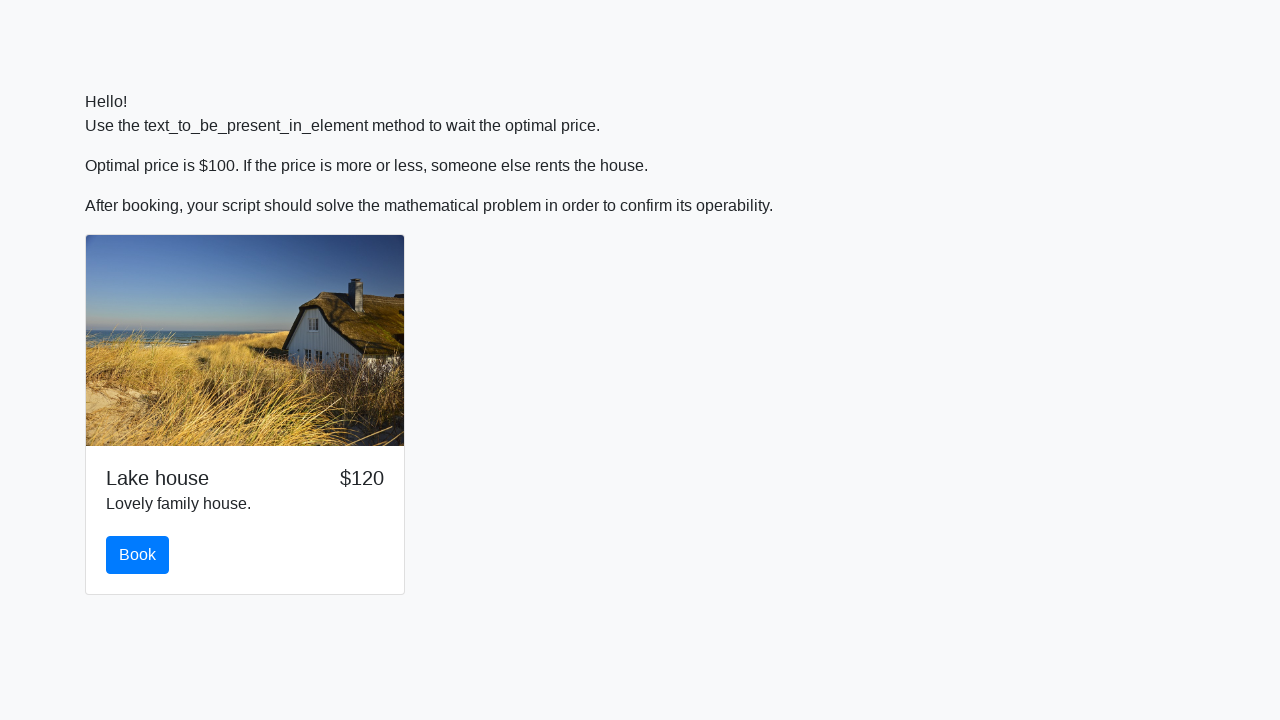